Tests drag and drop functionality by dragging an element to a droppable target within an iframe

Starting URL: https://jqueryui.com/droppable/

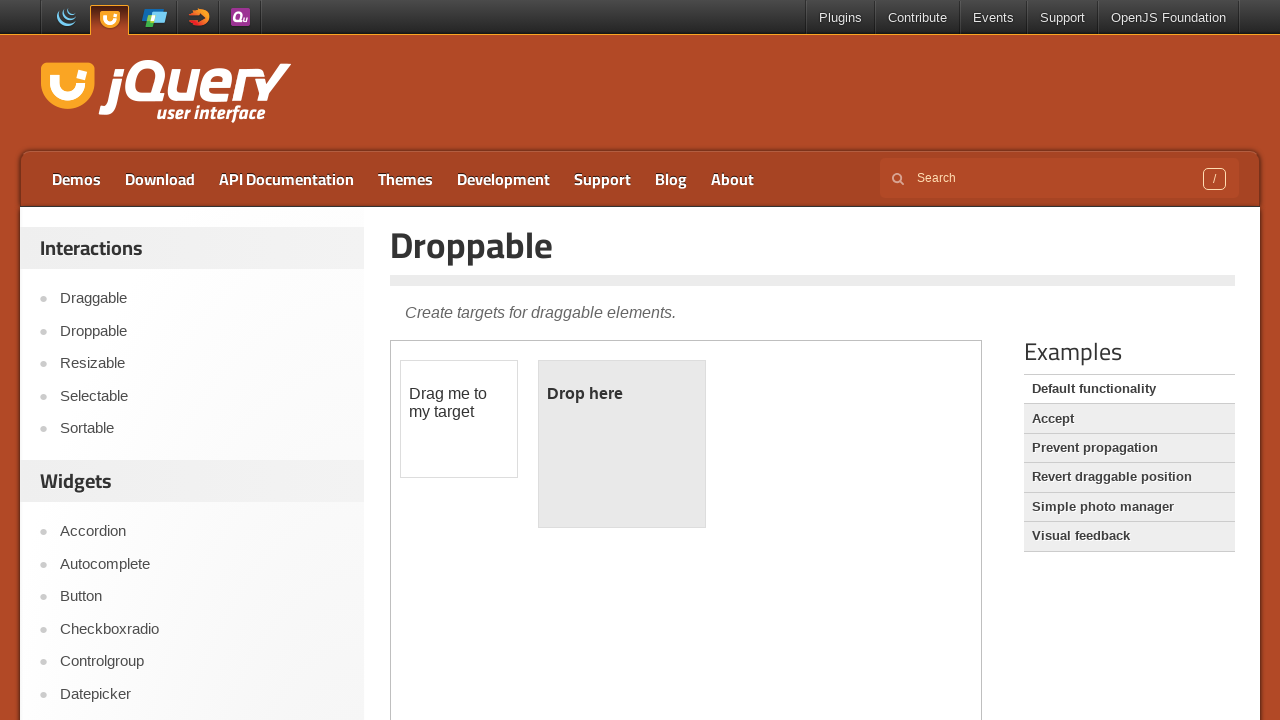

Located demo iframe
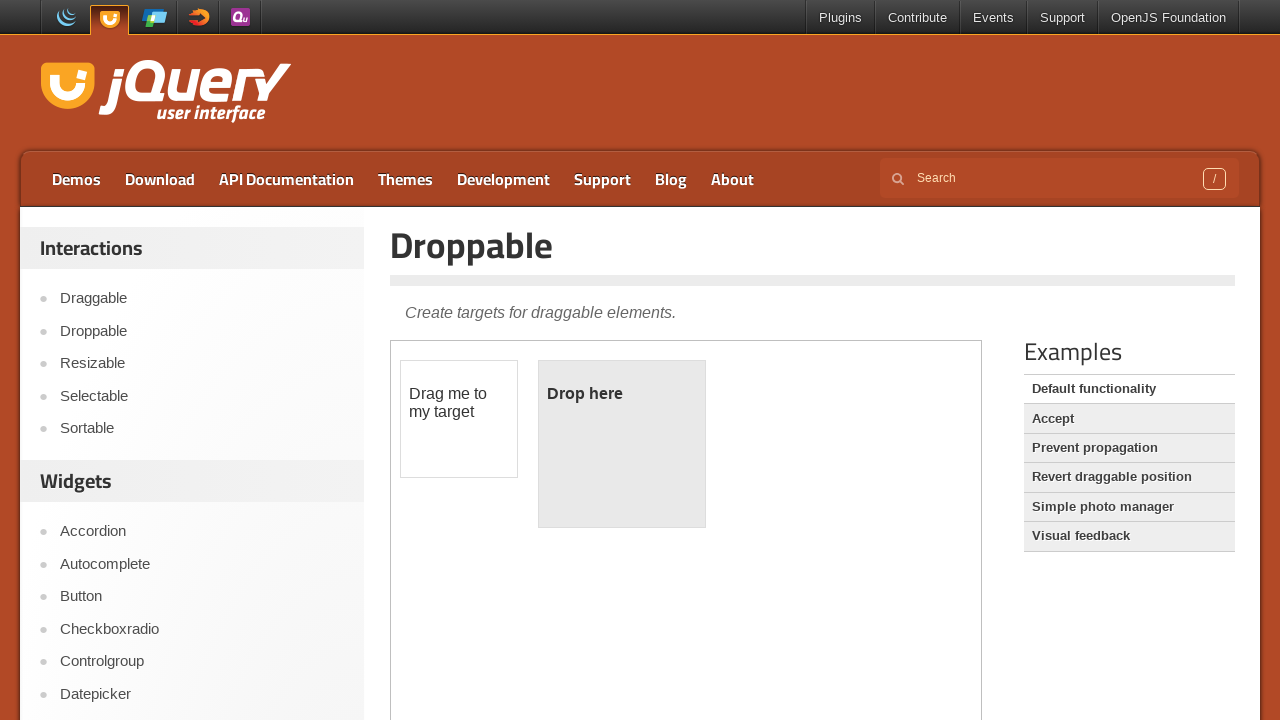

Located draggable element with text 'Drag me to my target'
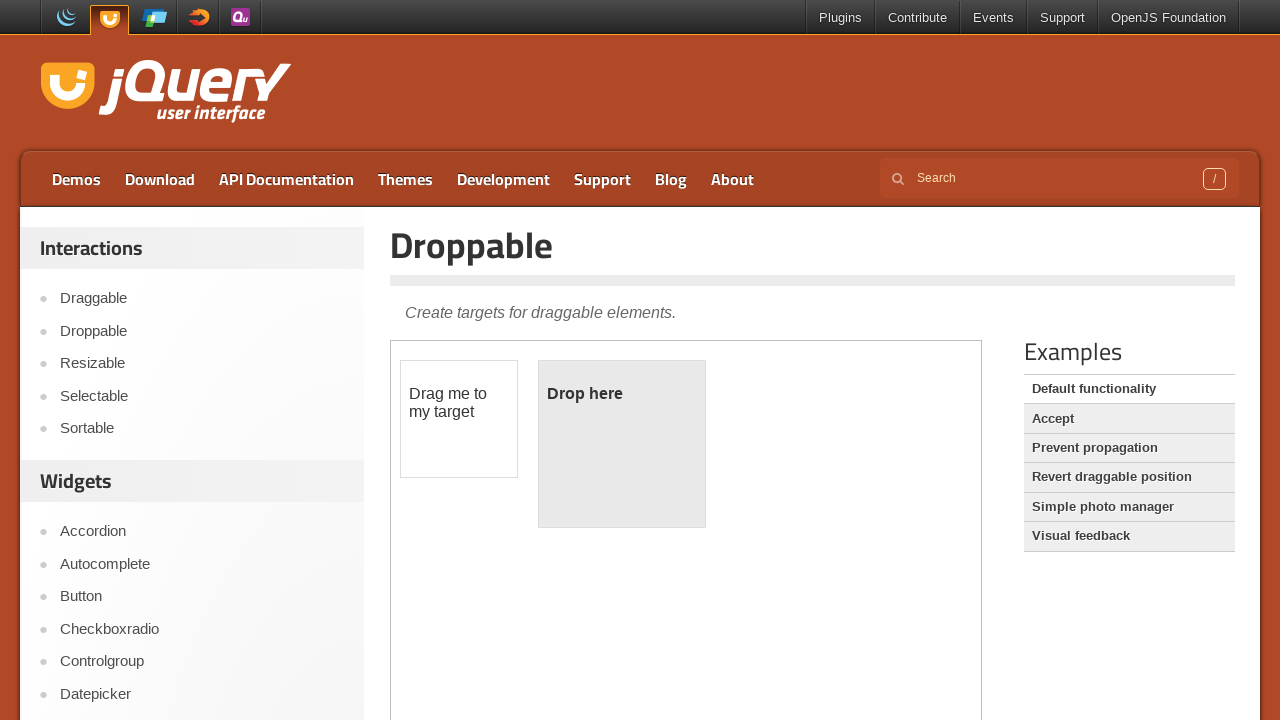

Located droppable target element
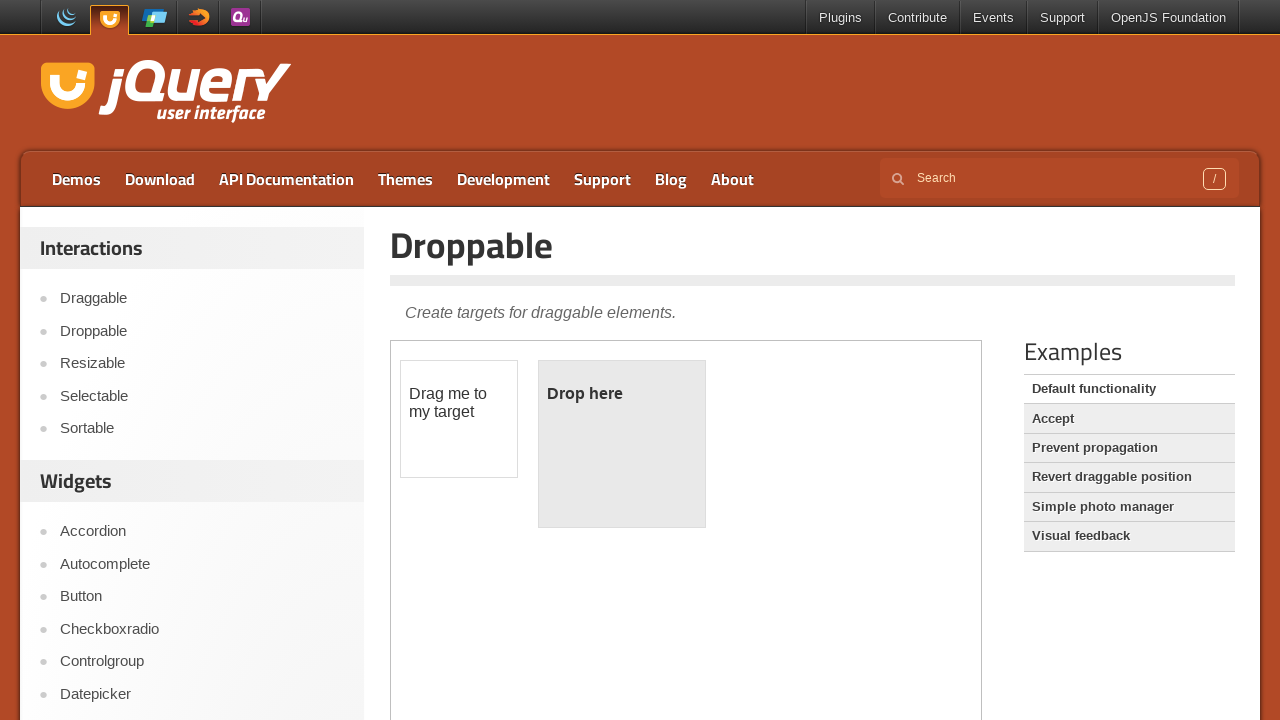

Dragged element to droppable target at (622, 444)
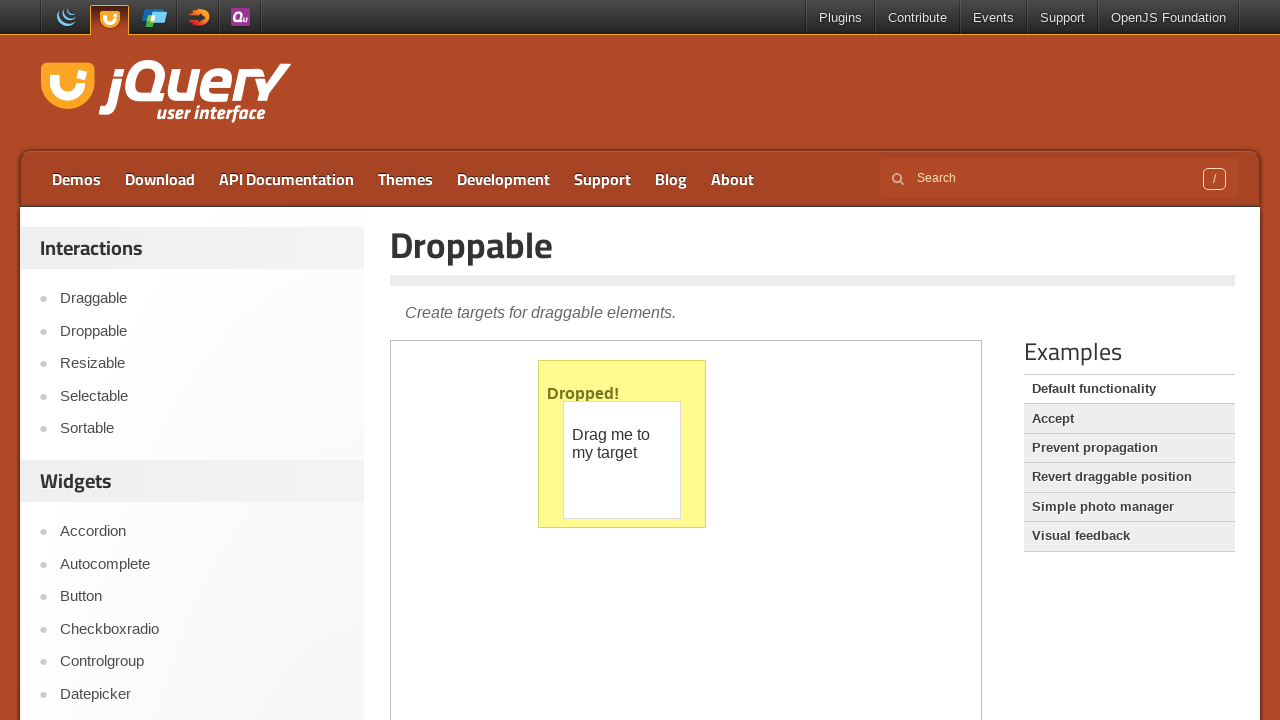

Waited 2 seconds for drag and drop animation to complete
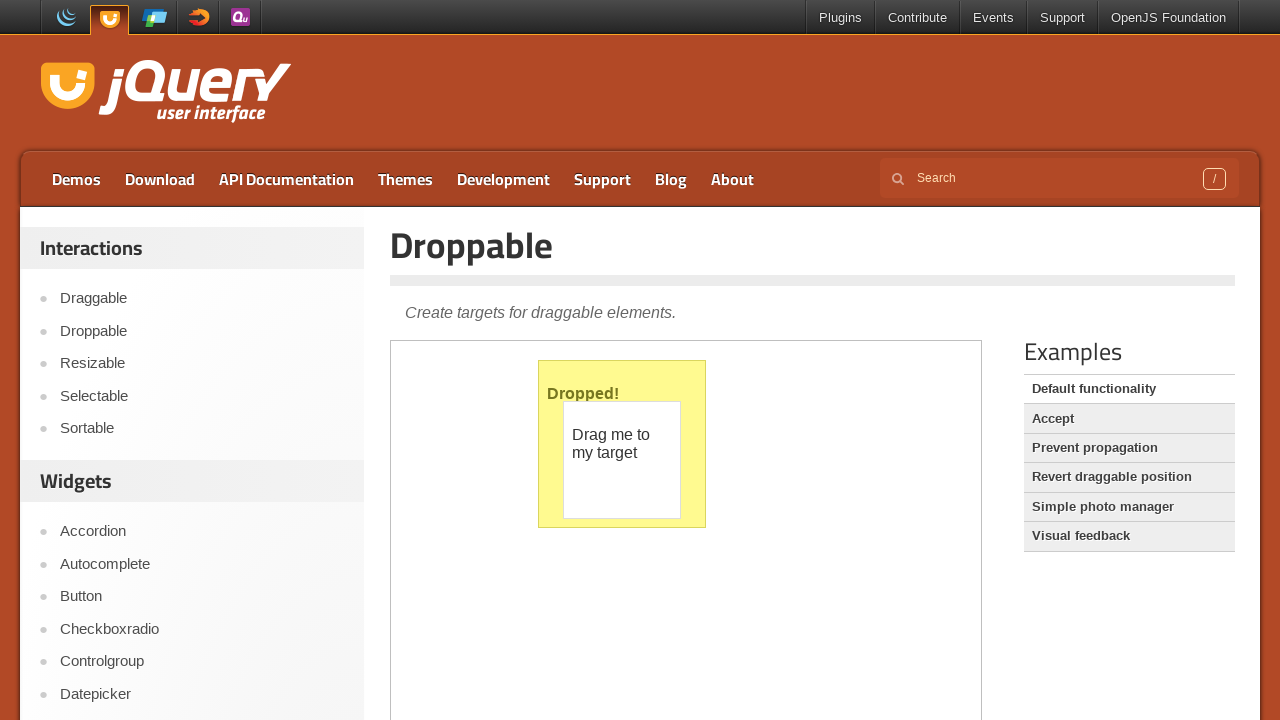

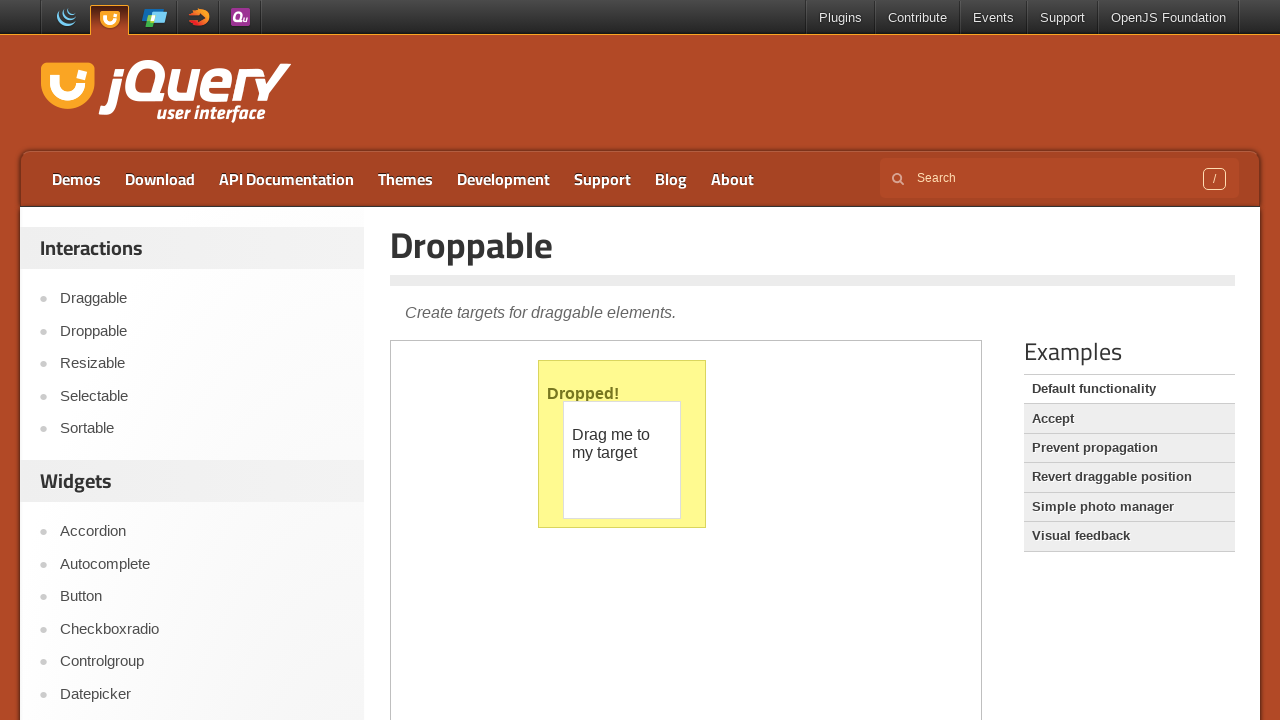